Navigates to an automation practice page and verifies that a product table with headers and rows is properly loaded and displayed.

Starting URL: https://rahulshettyacademy.com/AutomationPractice/

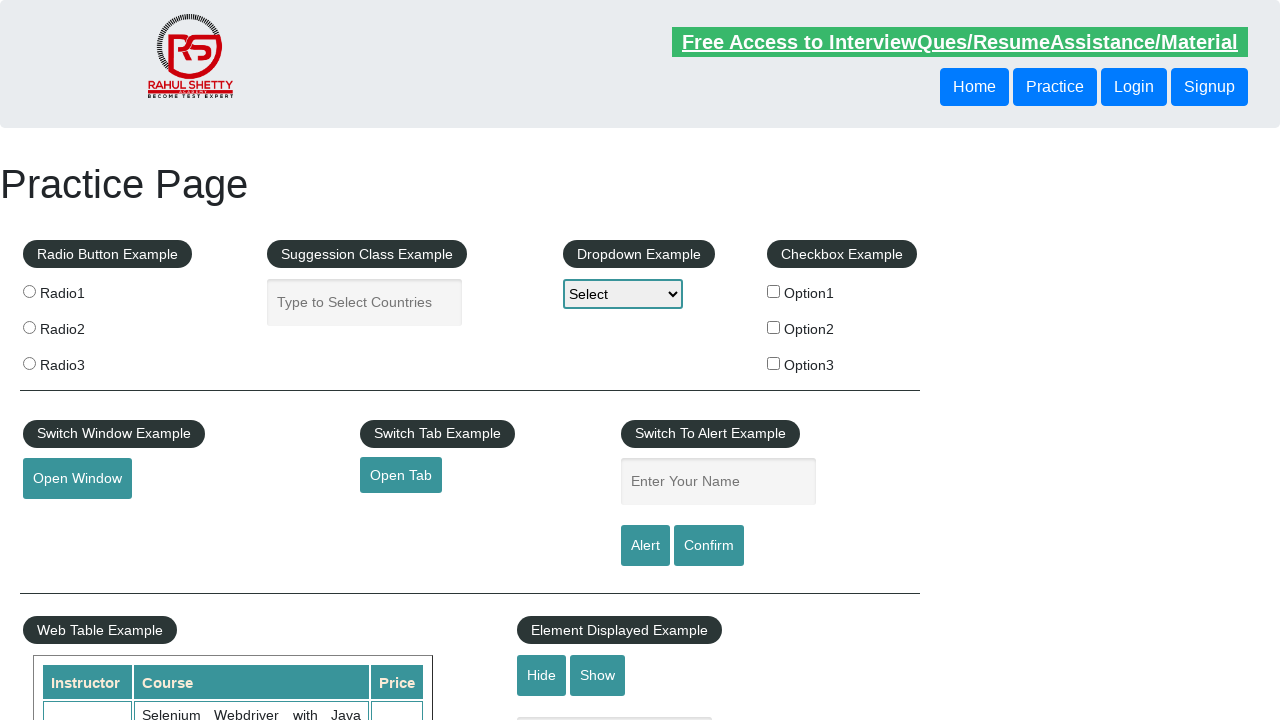

Navigated to automation practice page
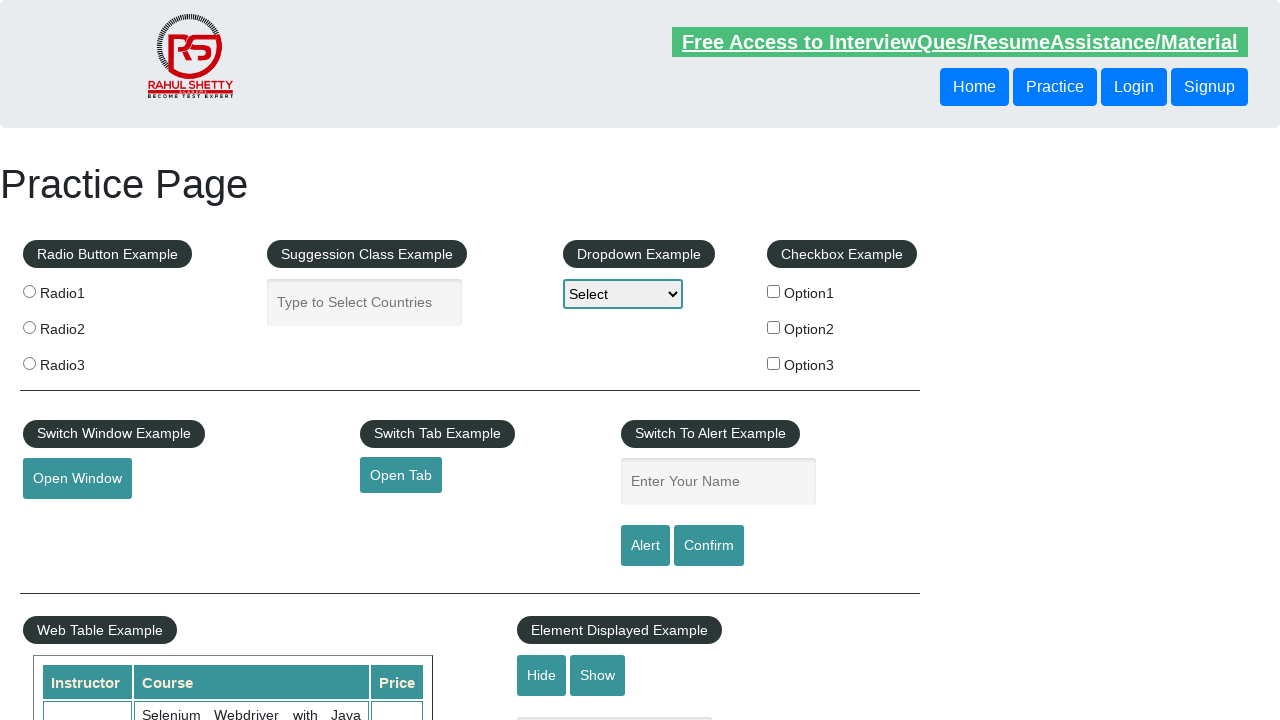

Product table loaded and visible
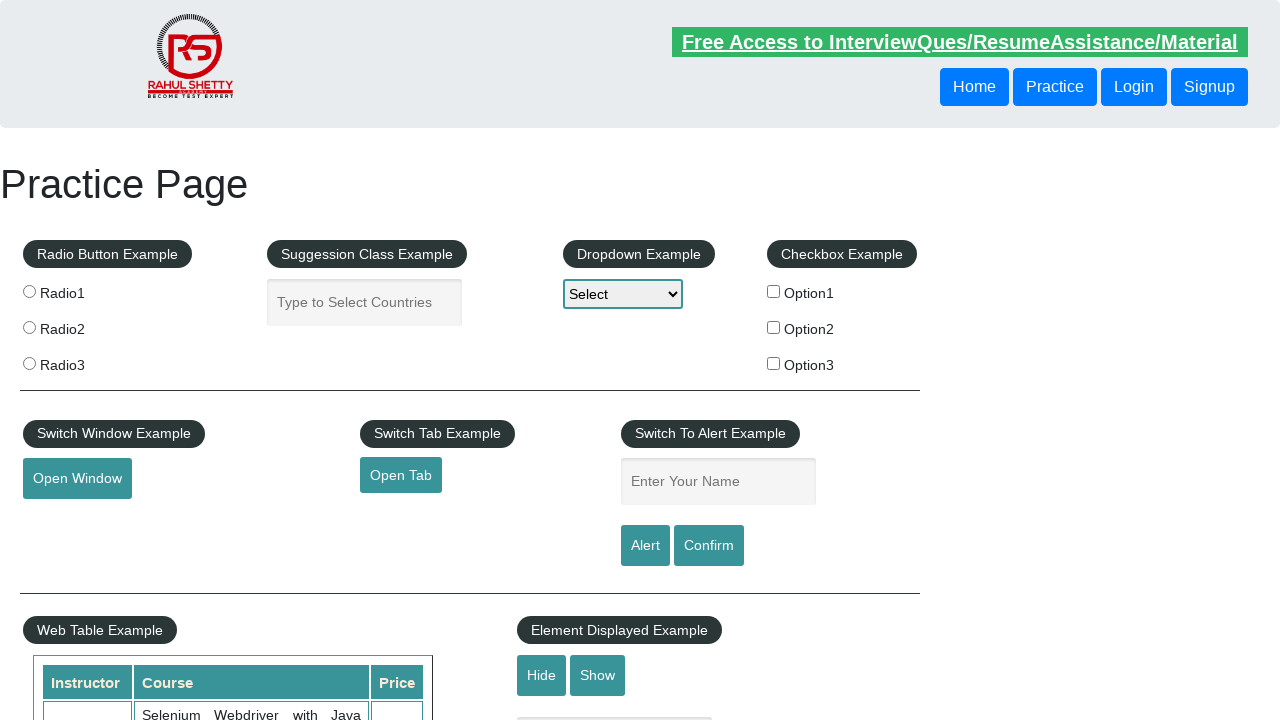

Located product table element
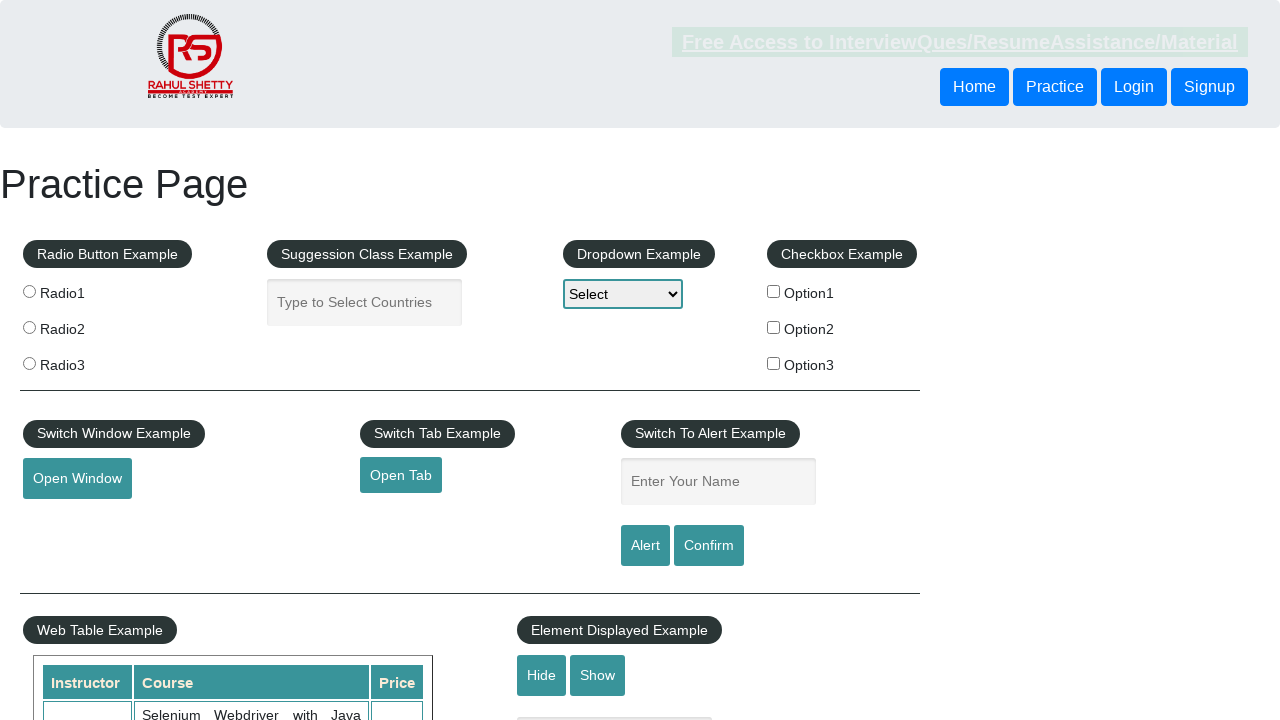

Located table headers
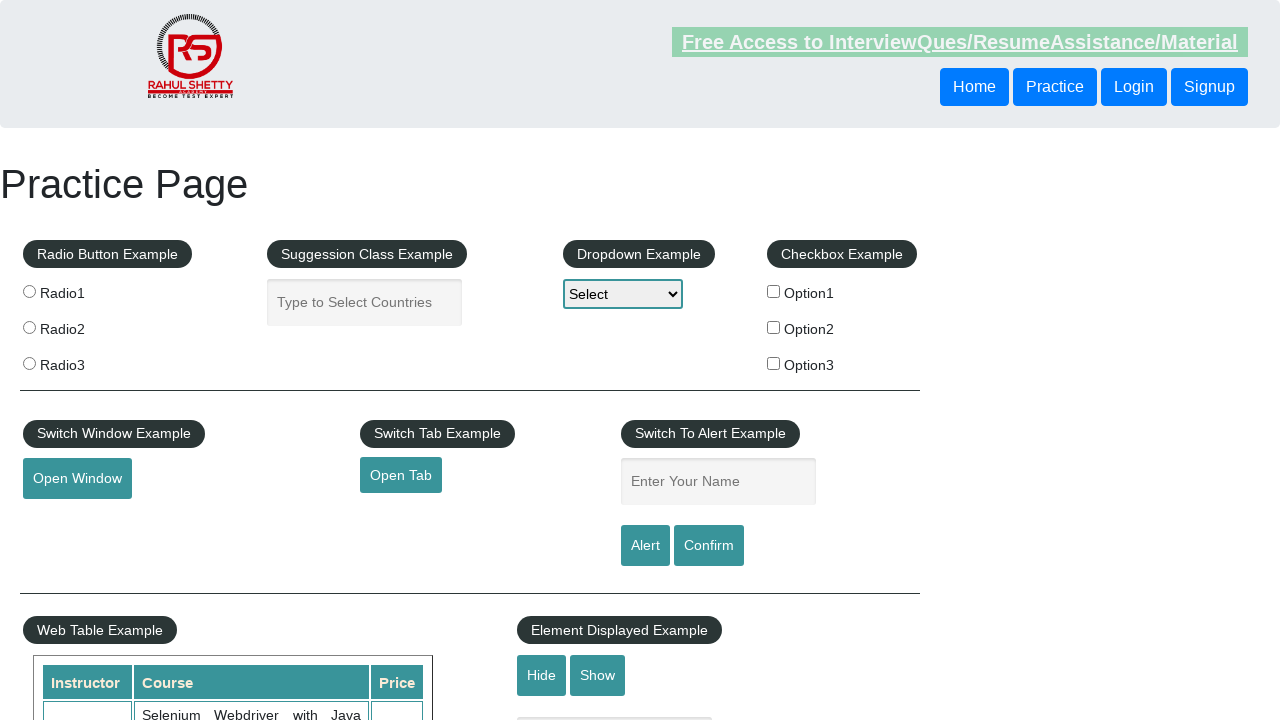

First table header is visible
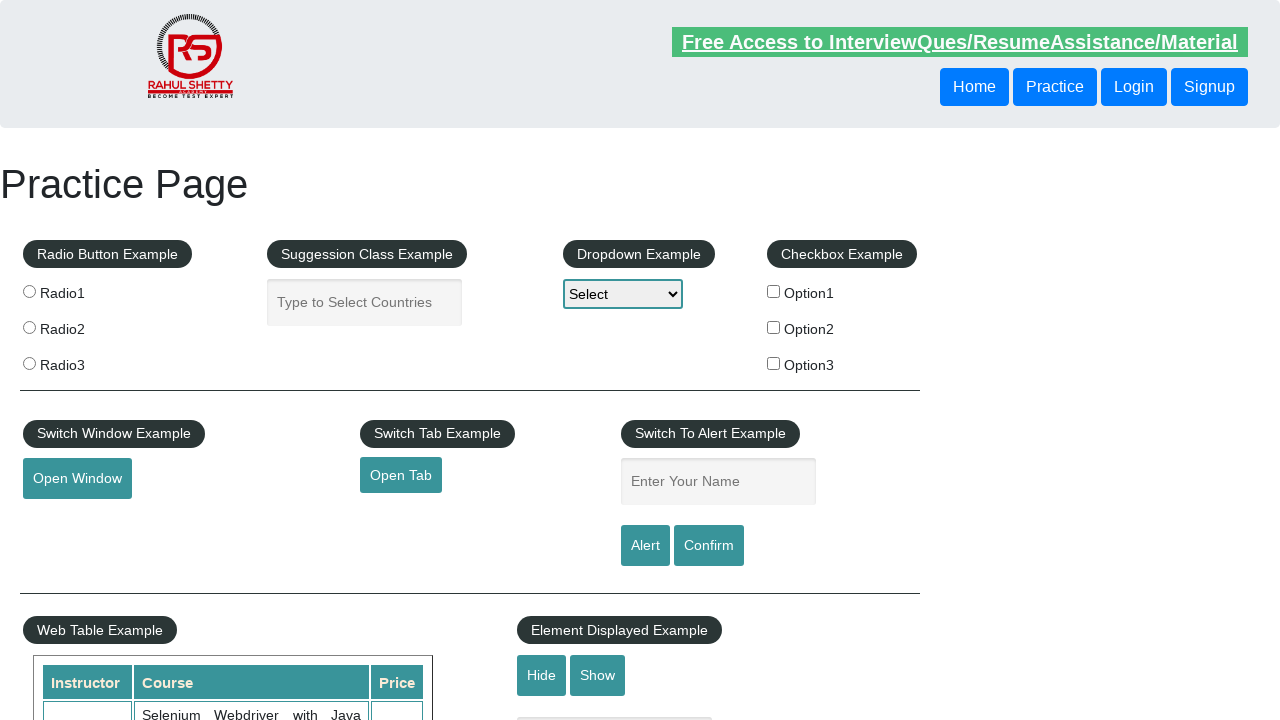

Located table rows
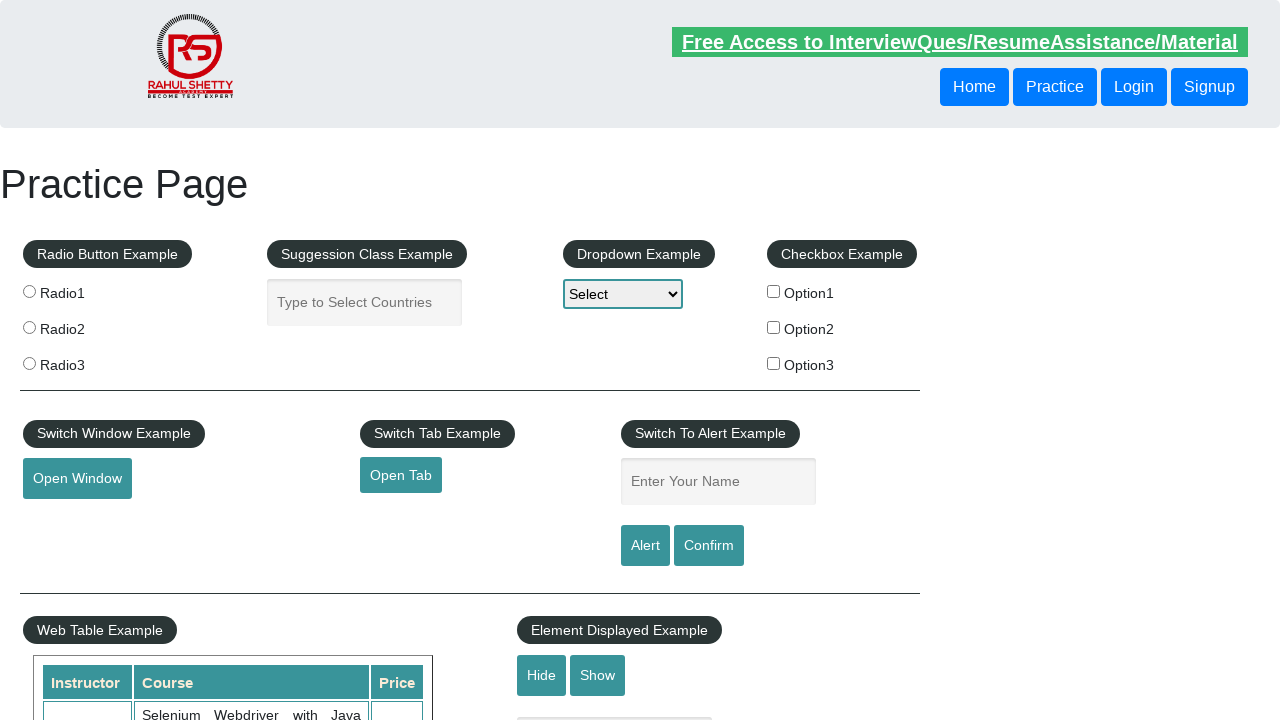

First table row is visible and table is properly loaded
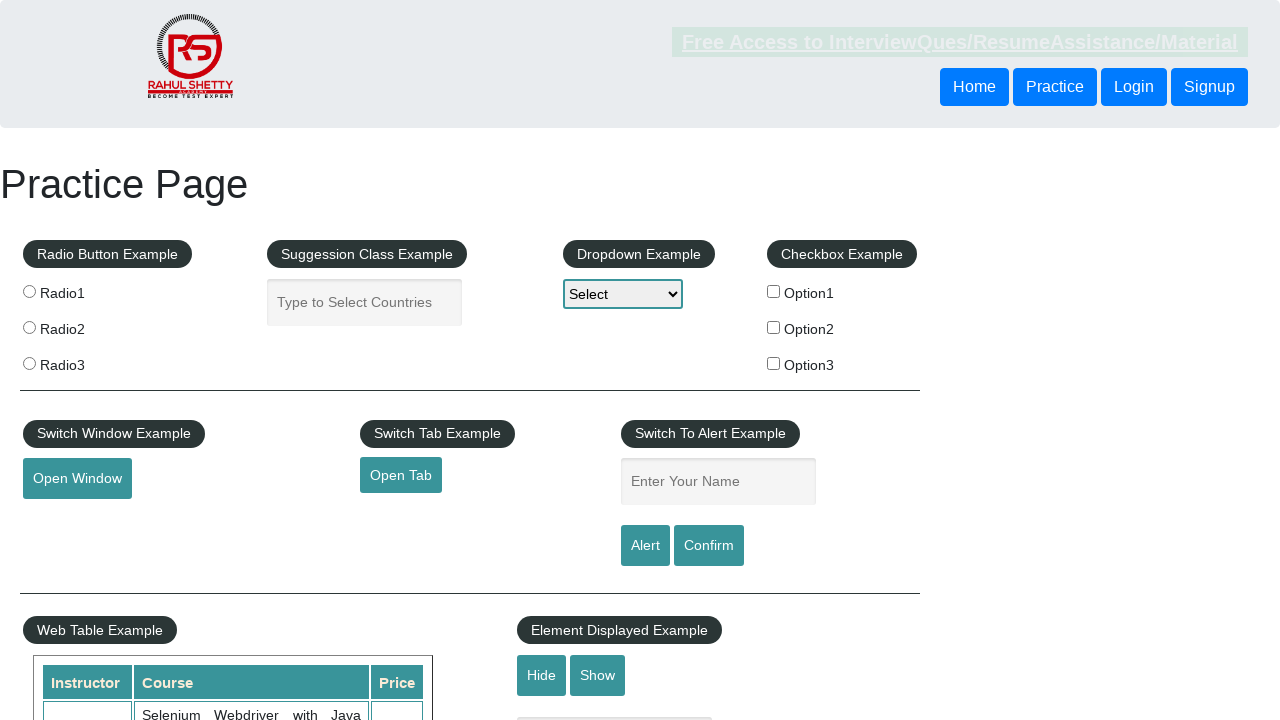

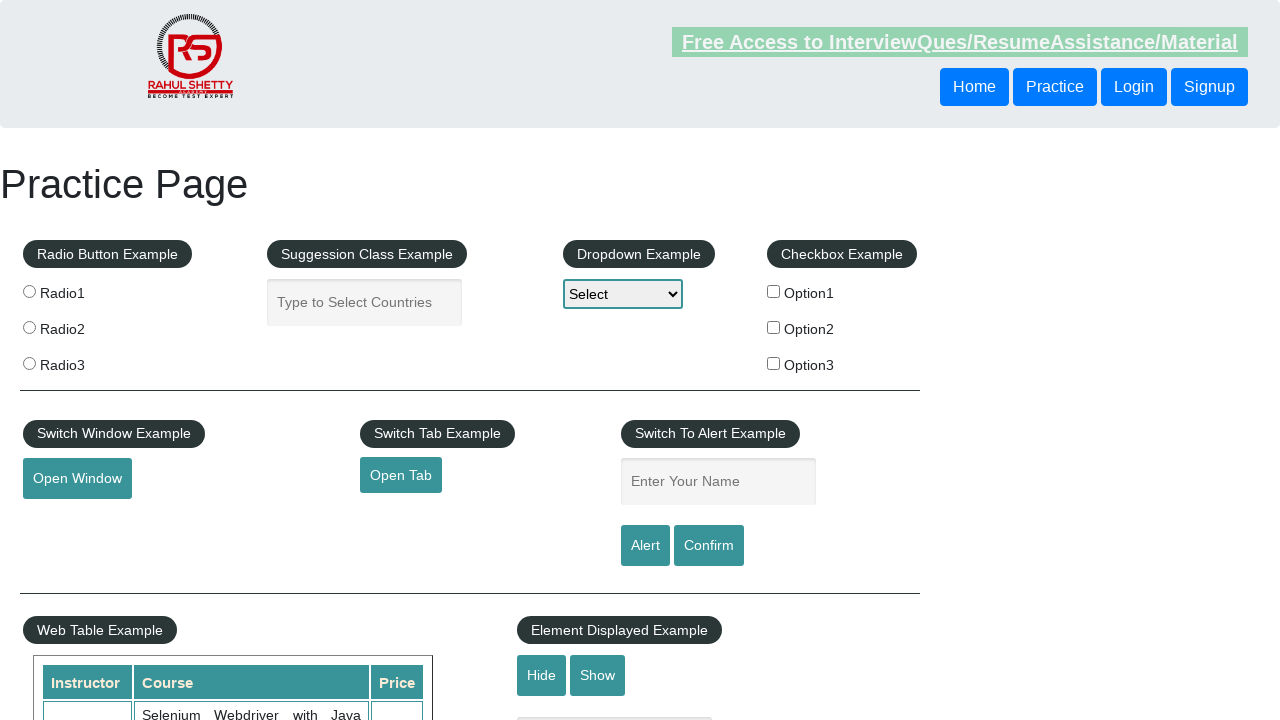